Tests that the remaining items counter updates correctly when adding and completing todos

Starting URL: https://todomvc.com/examples/react/dist/

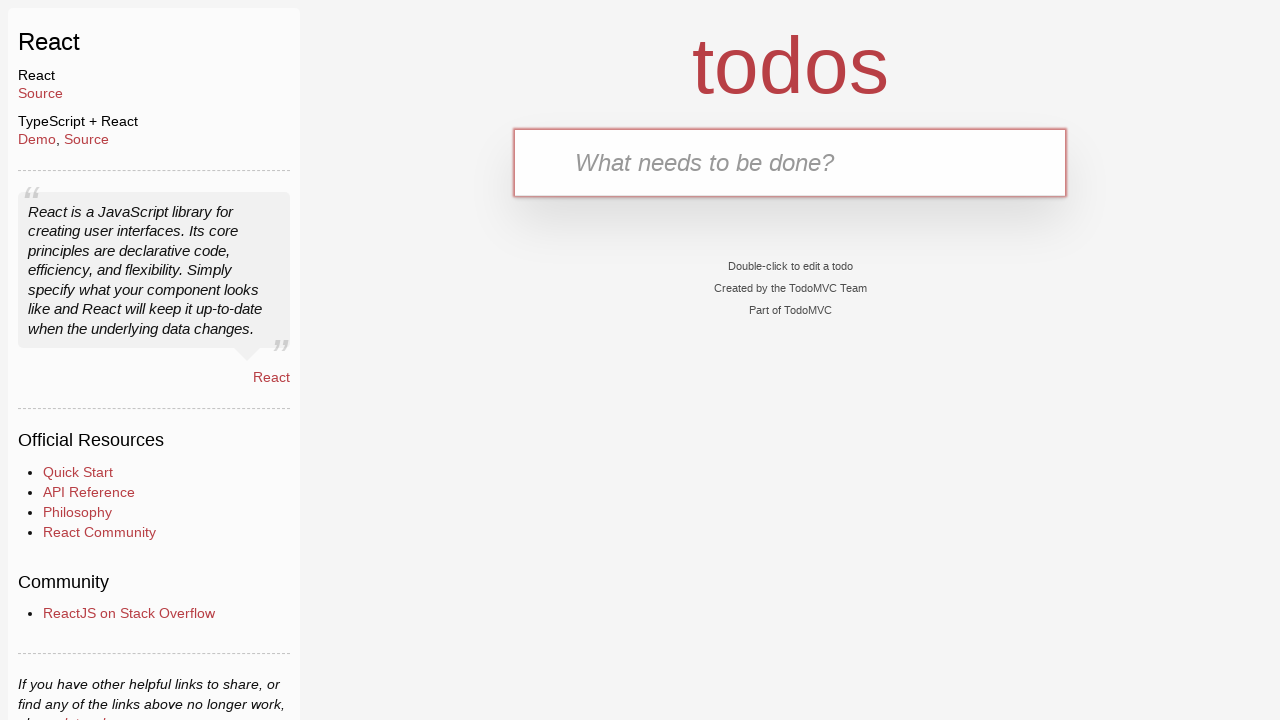

Filled todo input with 'Item 1' on internal:attr=[placeholder="What needs to be done?"i]
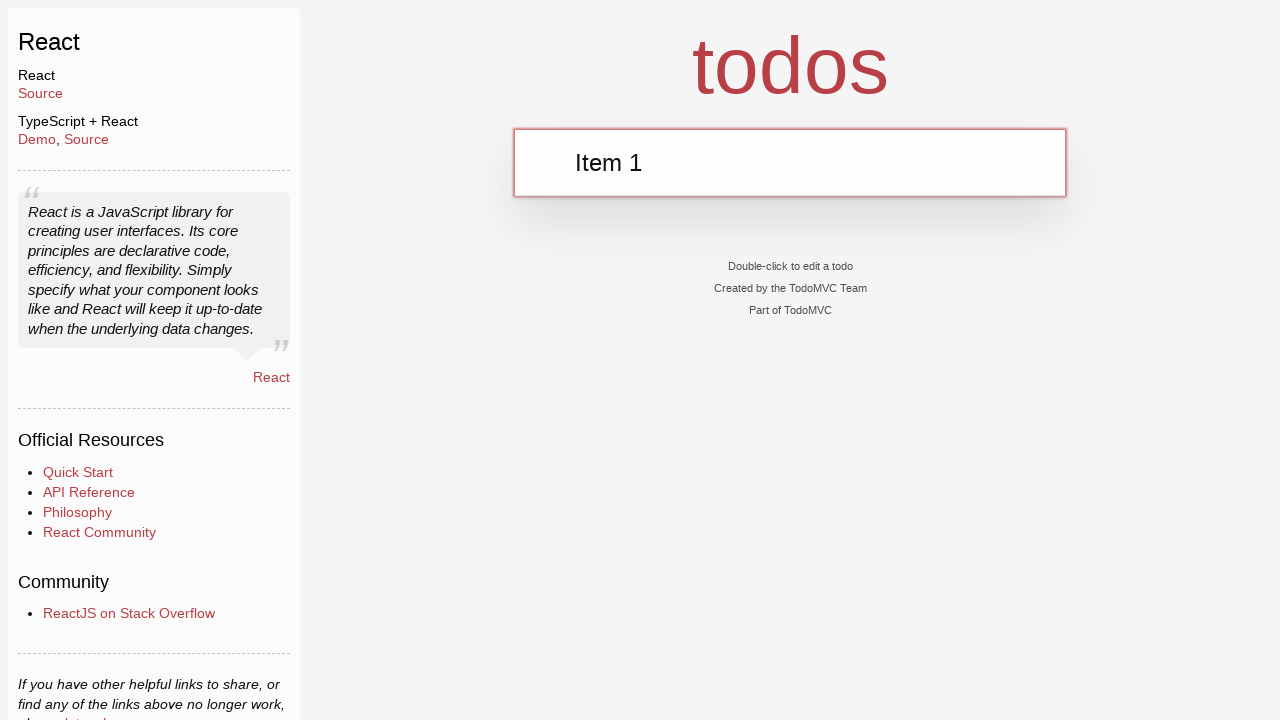

Pressed Enter to add first todo item
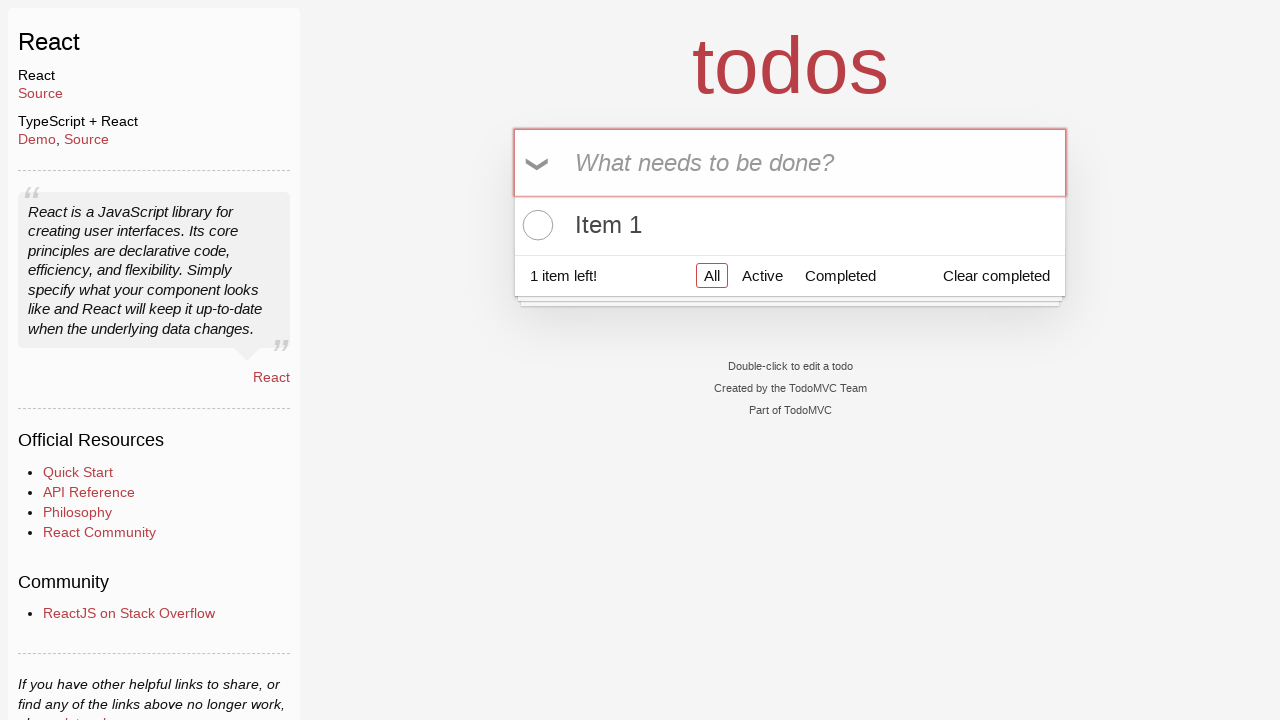

Filled todo input with 'Item 2' on internal:attr=[placeholder="What needs to be done?"i]
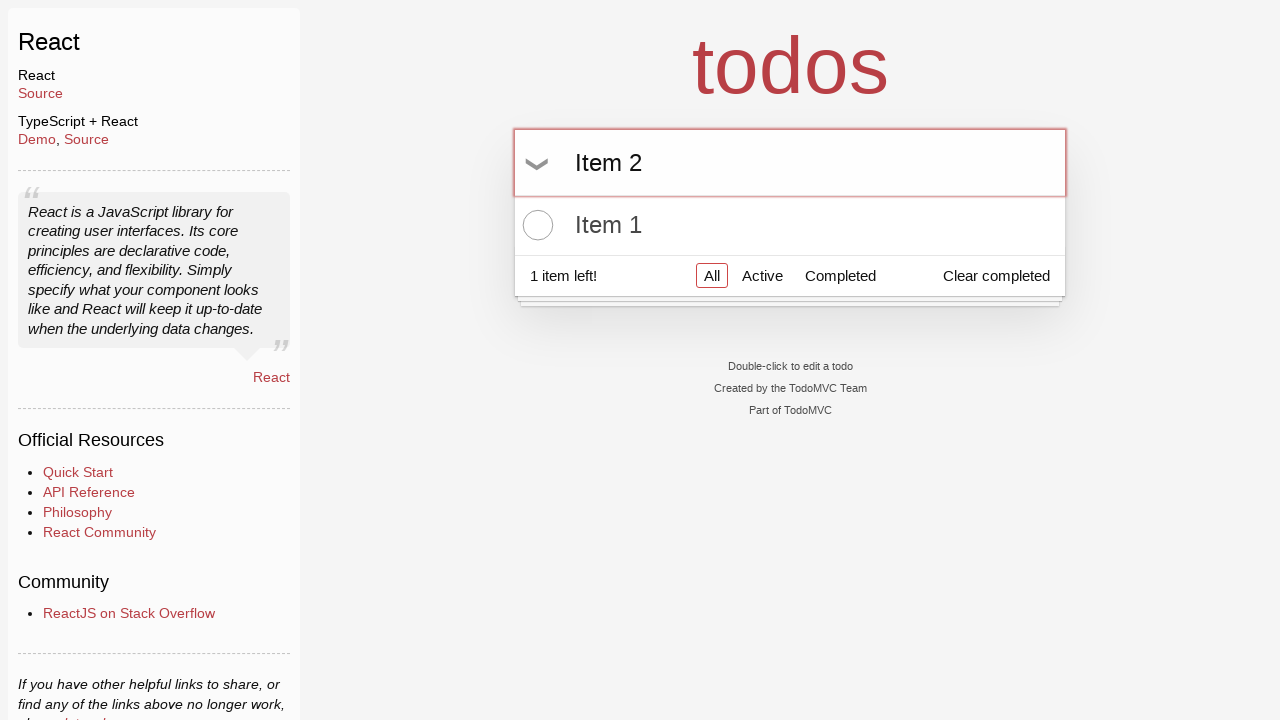

Pressed Enter to add second todo item
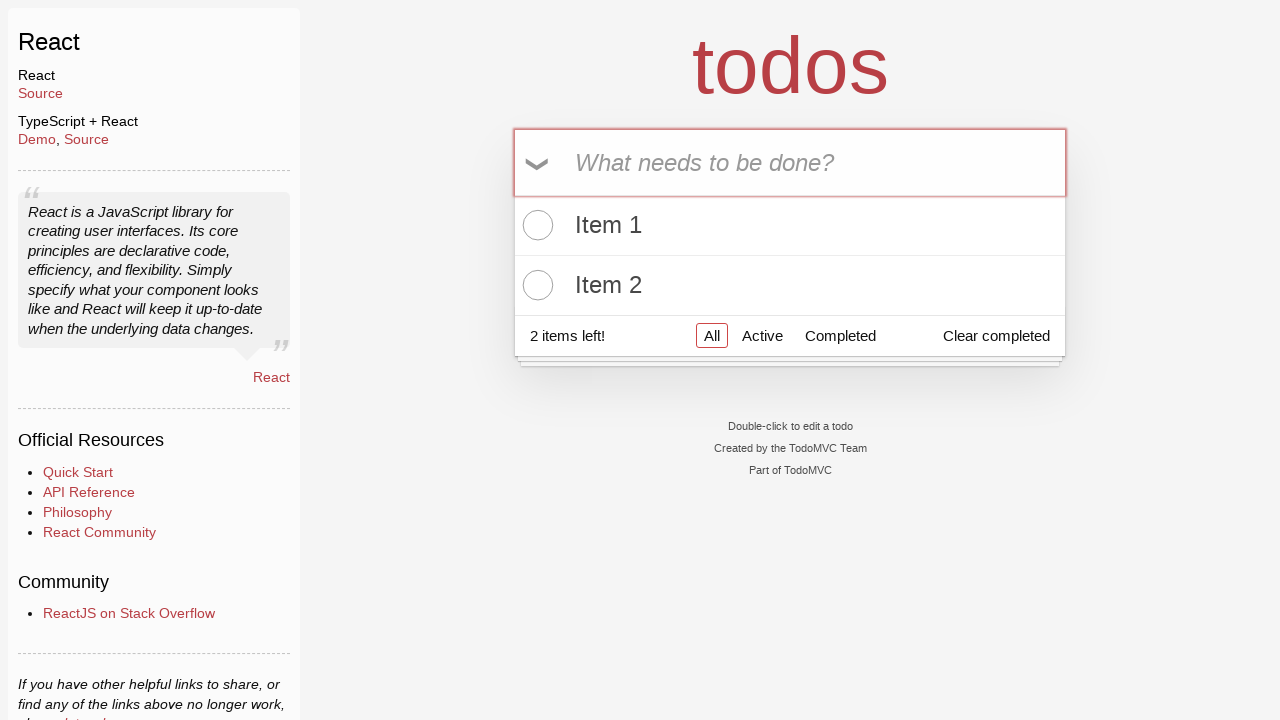

Filled todo input with 'Item 3' on internal:attr=[placeholder="What needs to be done?"i]
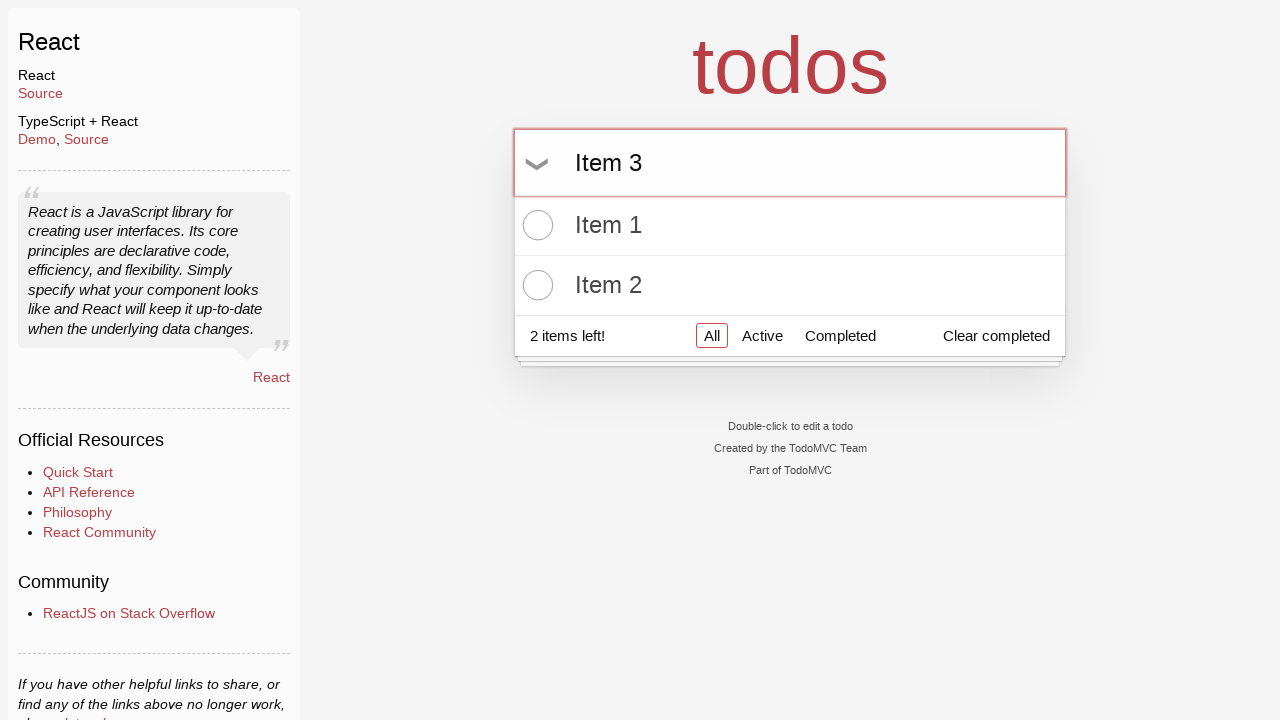

Pressed Enter to add third todo item
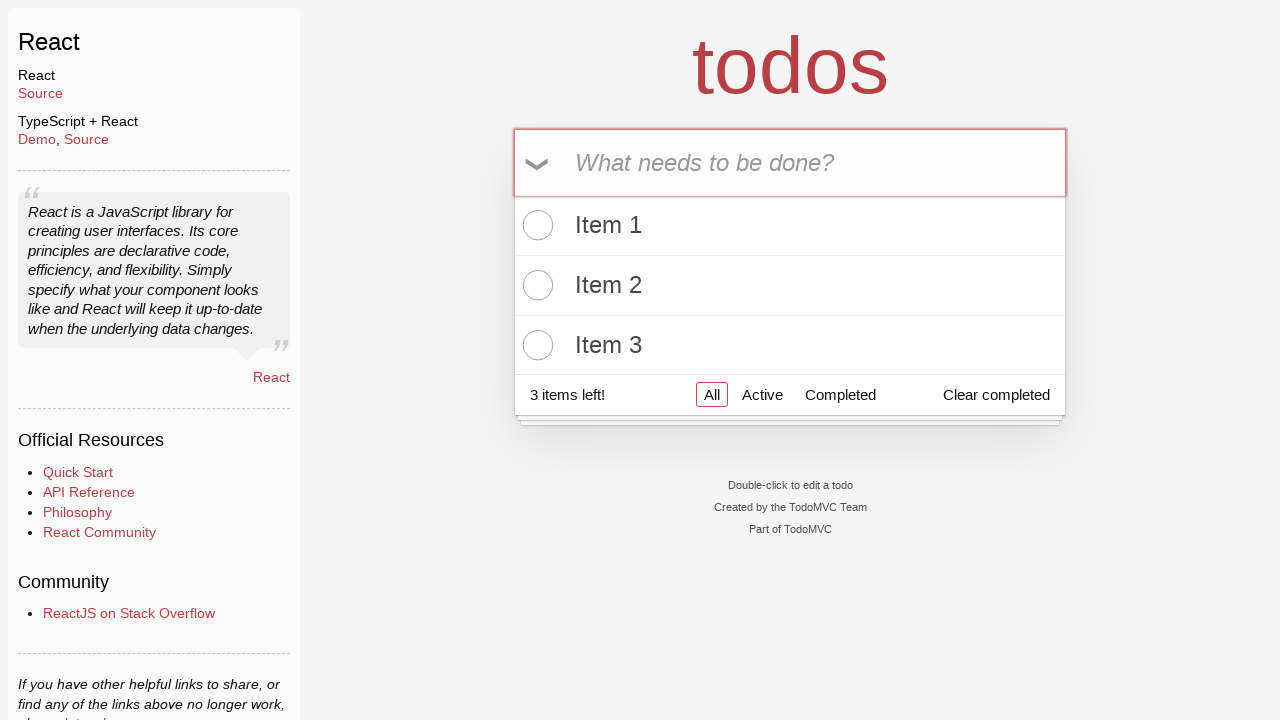

Waited for todo count element to appear showing 3 items remaining
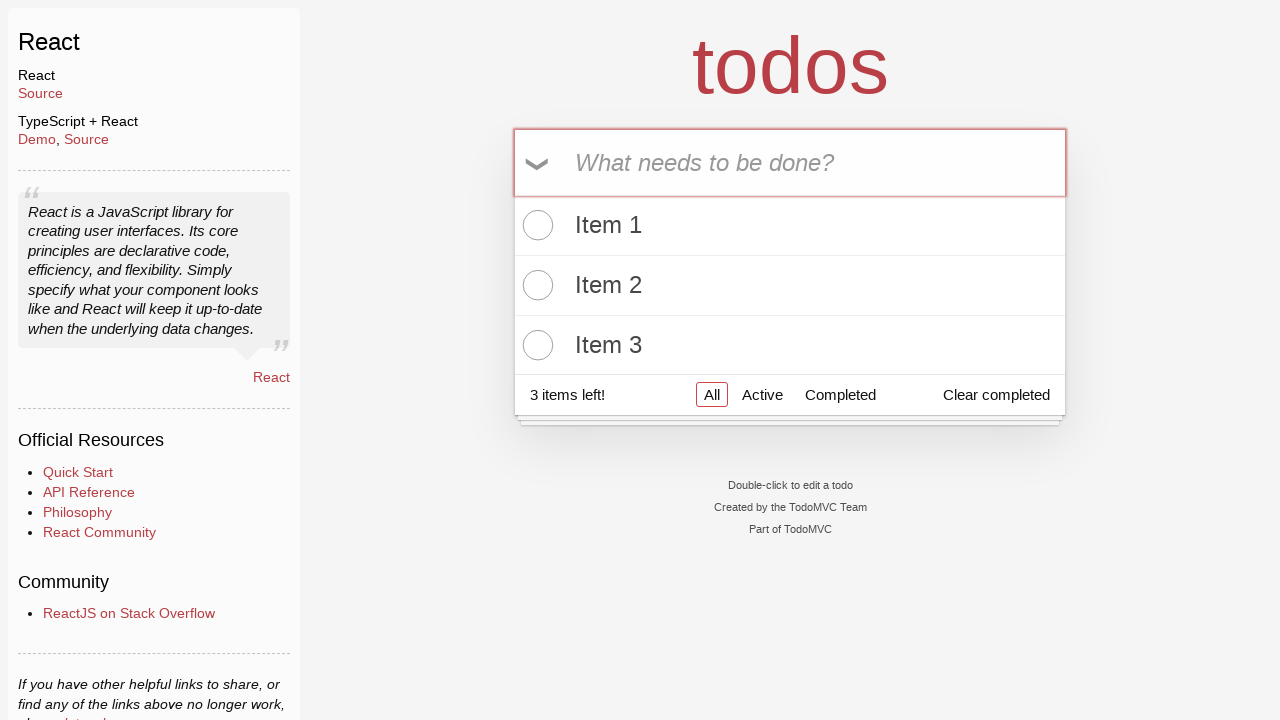

Checked the first todo item checkbox at (539, 163) on internal:role=checkbox >> nth=0
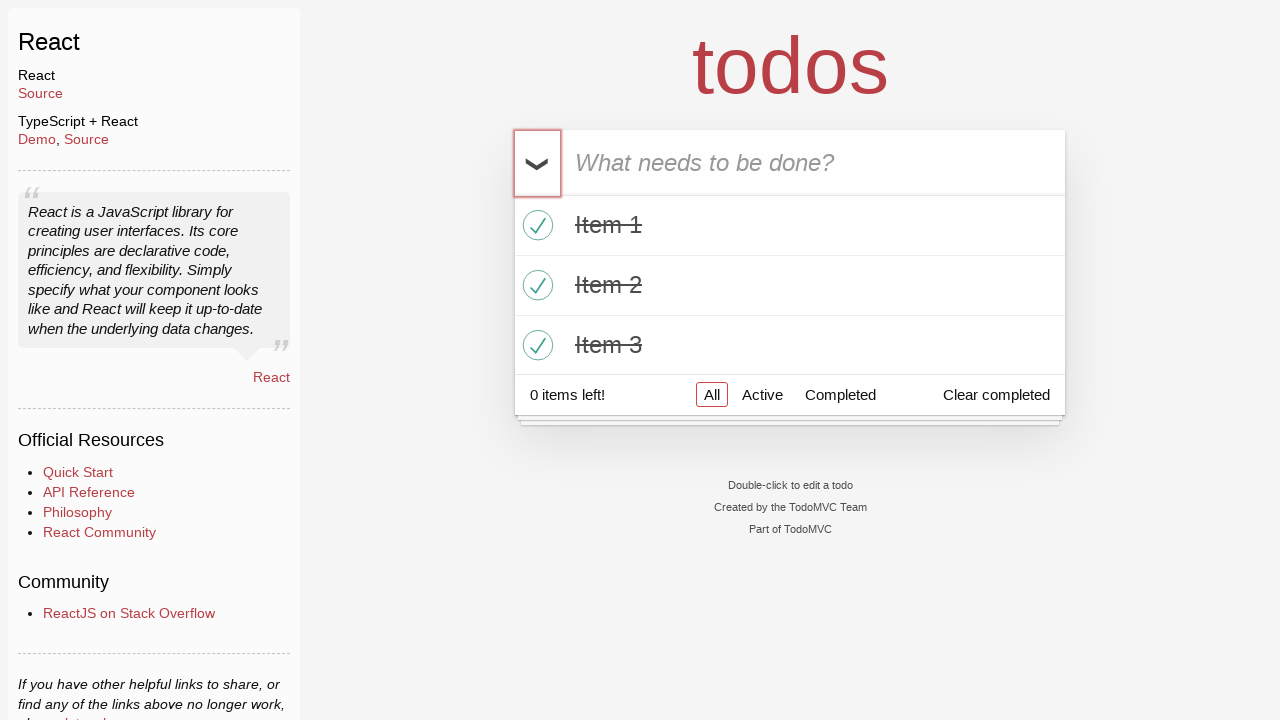

Checked the second todo item checkbox on internal:role=checkbox >> nth=1
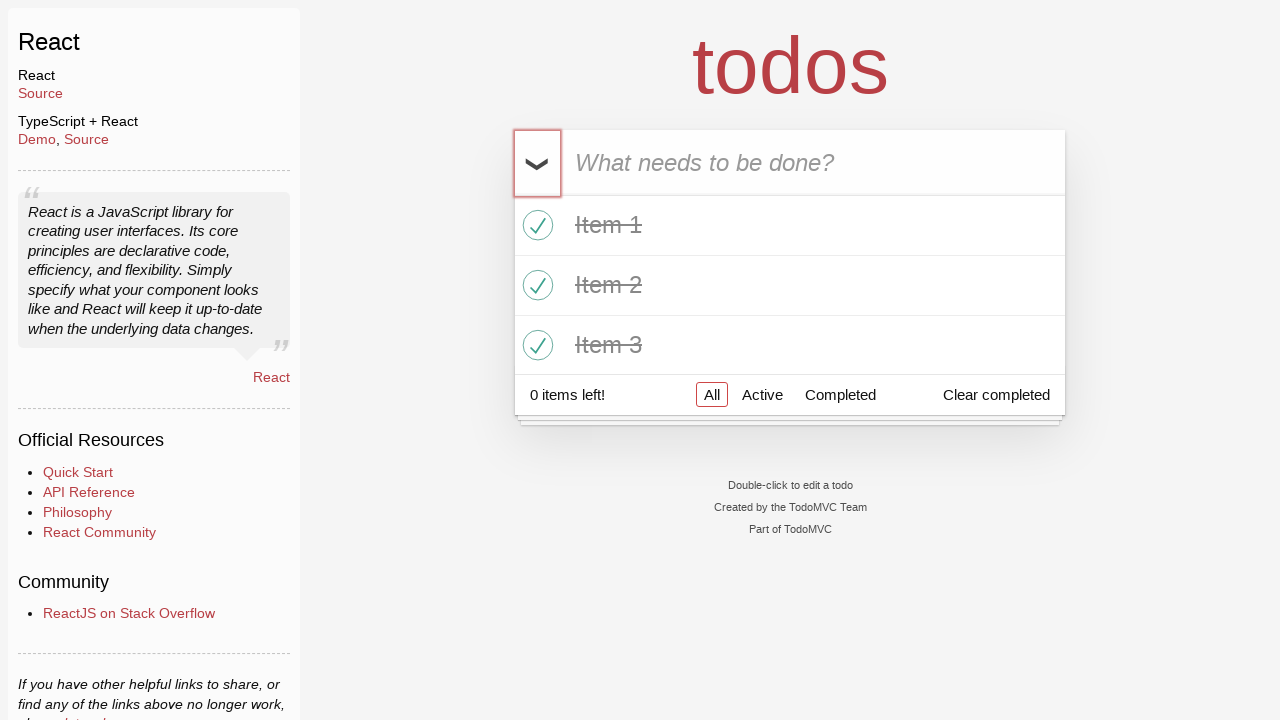

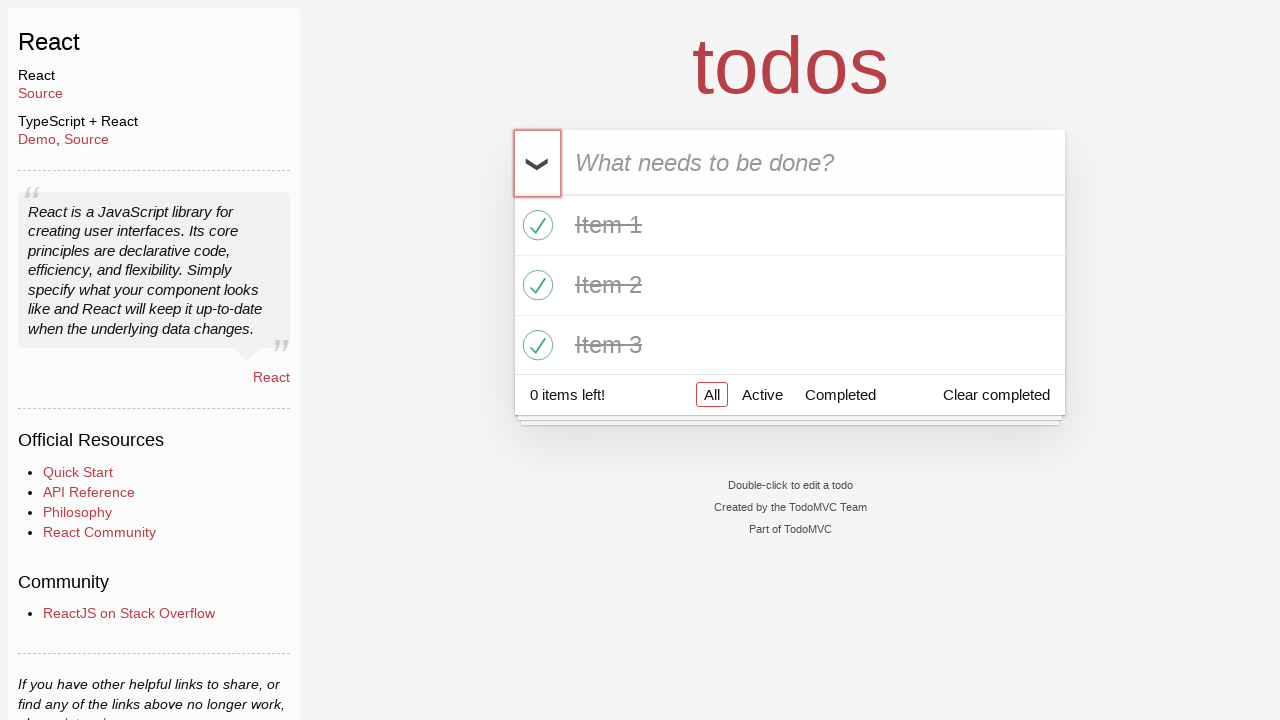